Verifies the page title and URL of the Practice Page are correct

Starting URL: https://rahulshettyacademy.com/AutomationPractice/

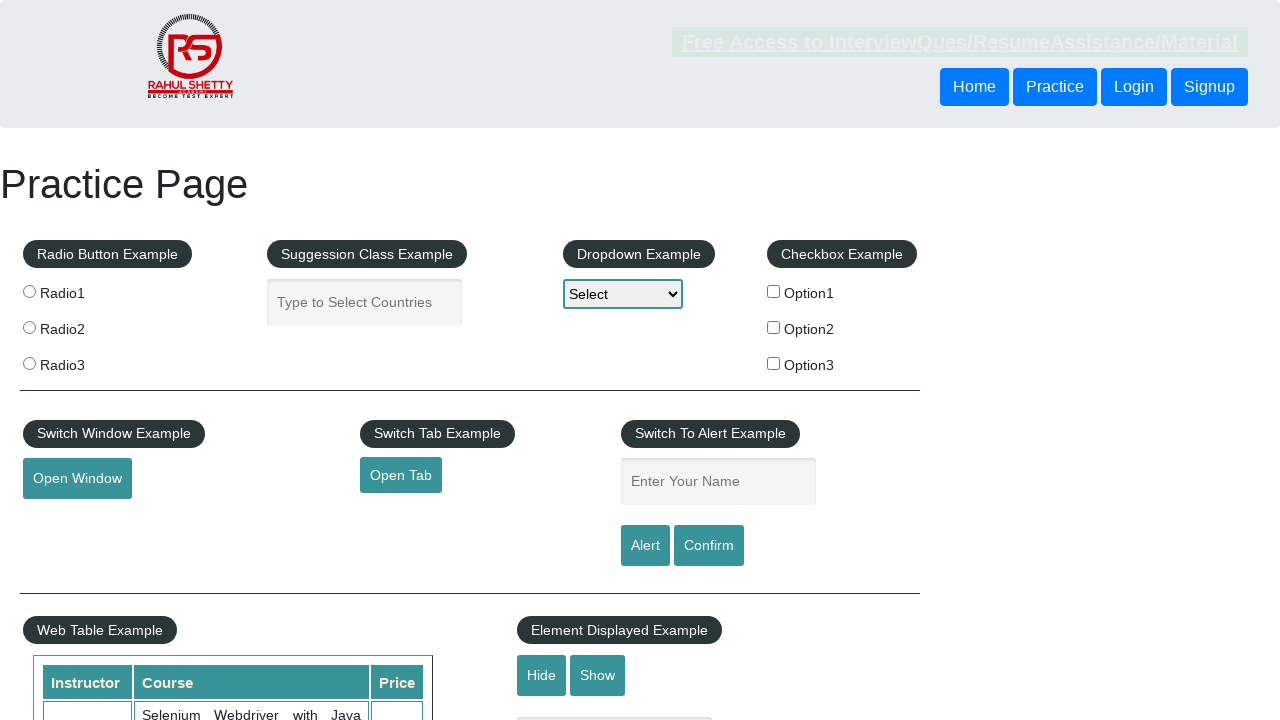

Verified page title is 'Practice Page'
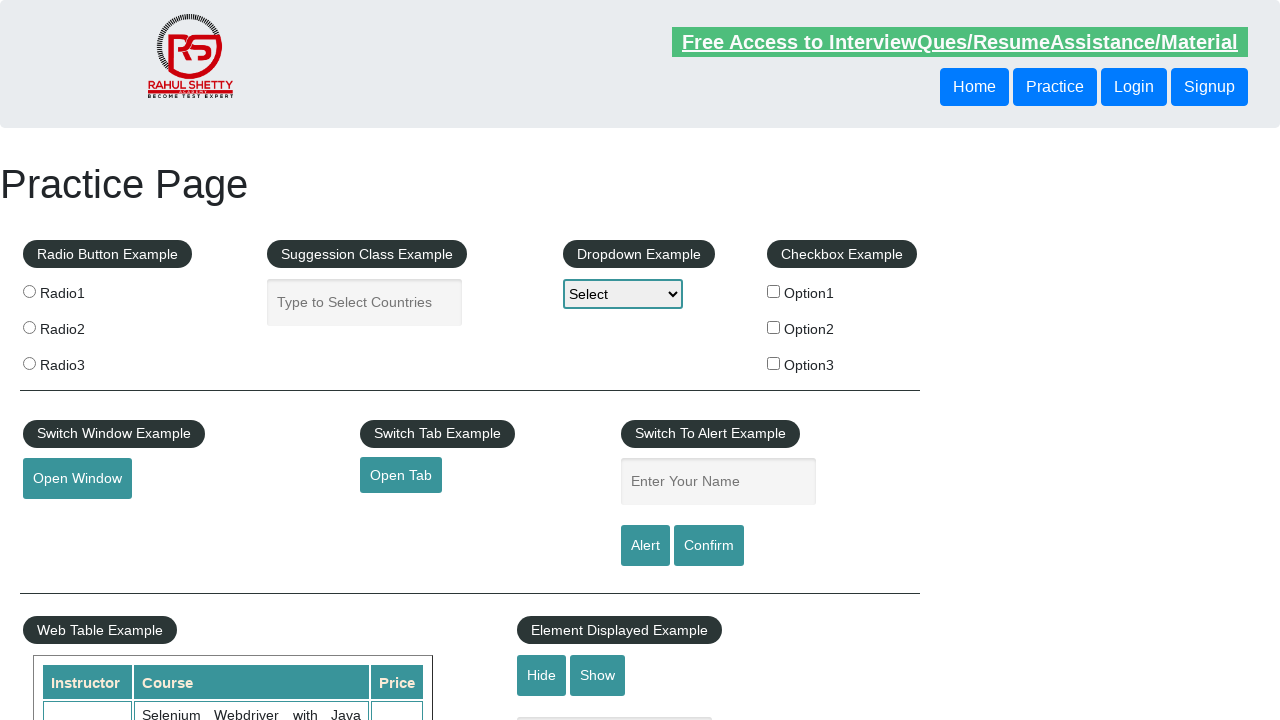

Verified URL is 'https://rahulshettyacademy.com/AutomationPractice/'
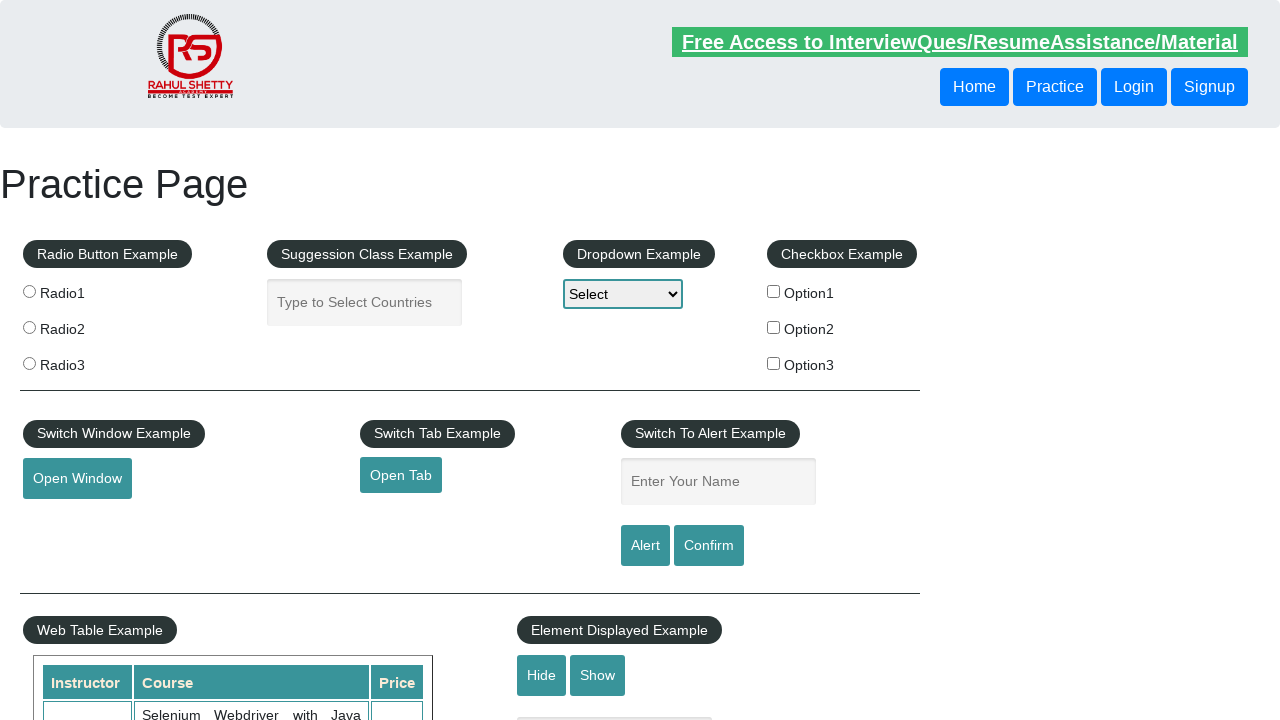

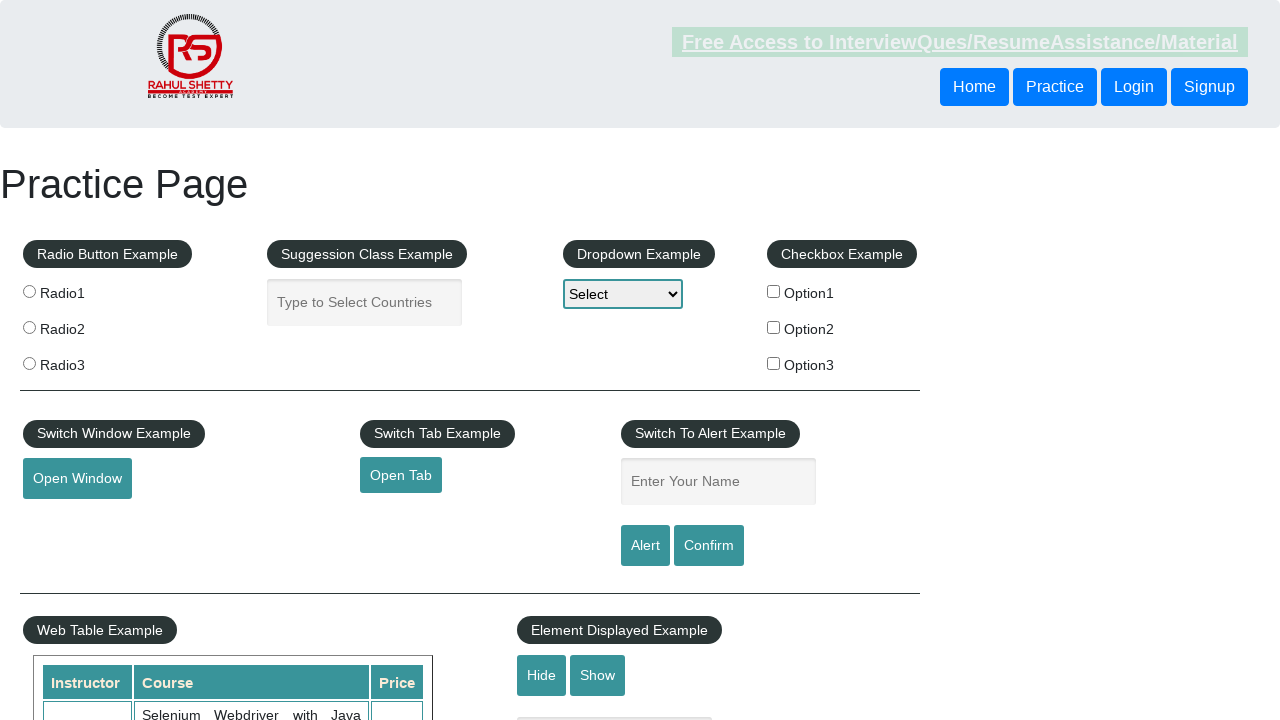